Tests dynamic controls by interacting with checkbox and remove button based on checkbox state

Starting URL: http://the-internet.herokuapp.com/dynamic_controls

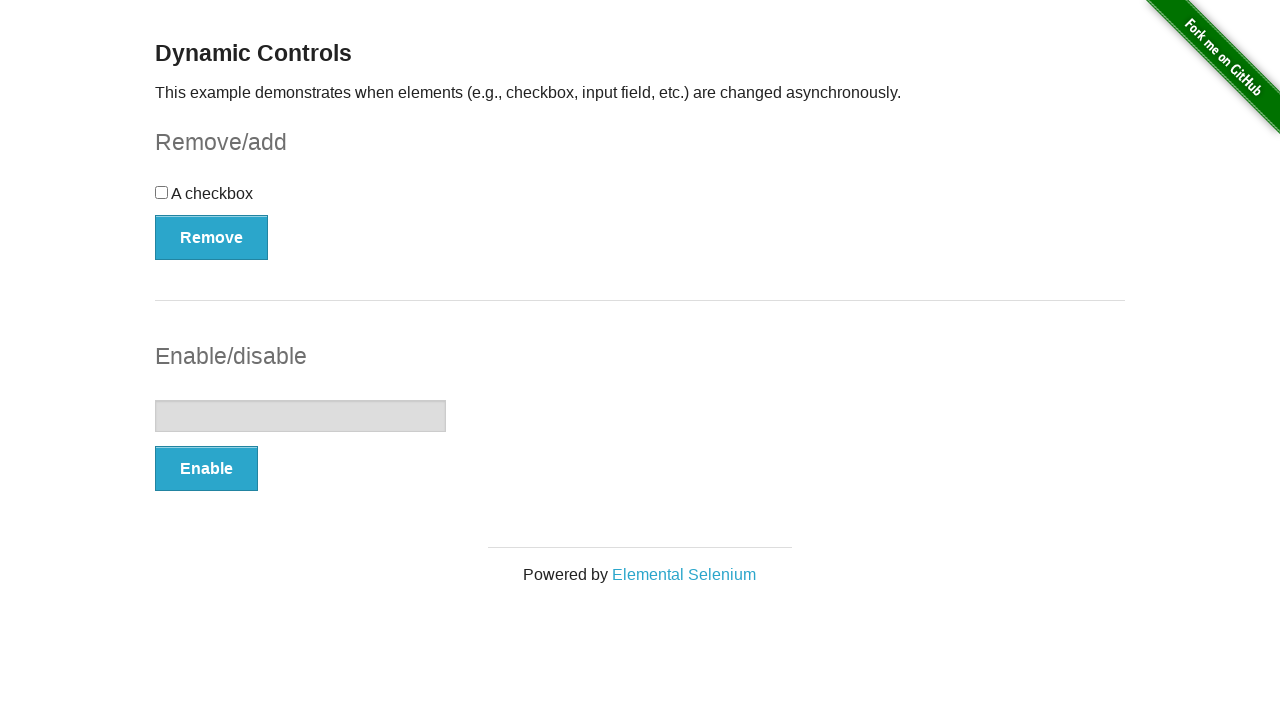

Located checkbox input element
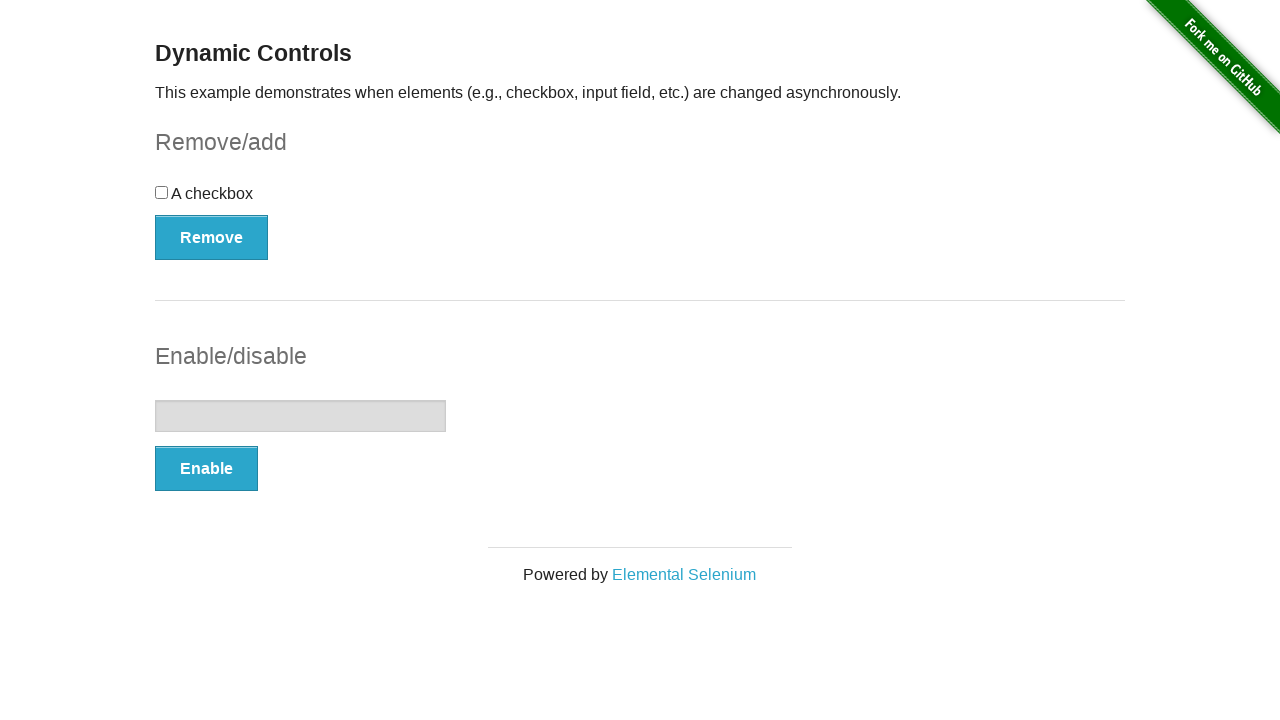

Located remove button element
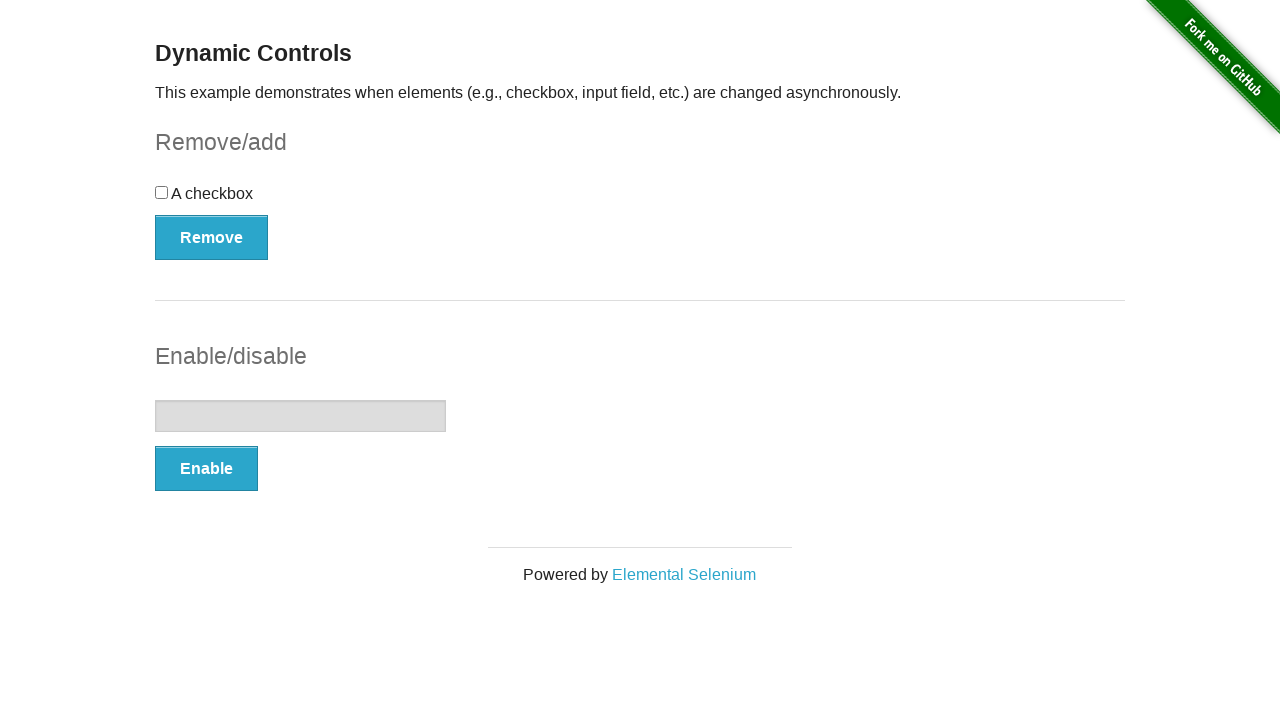

Checkbox is visible
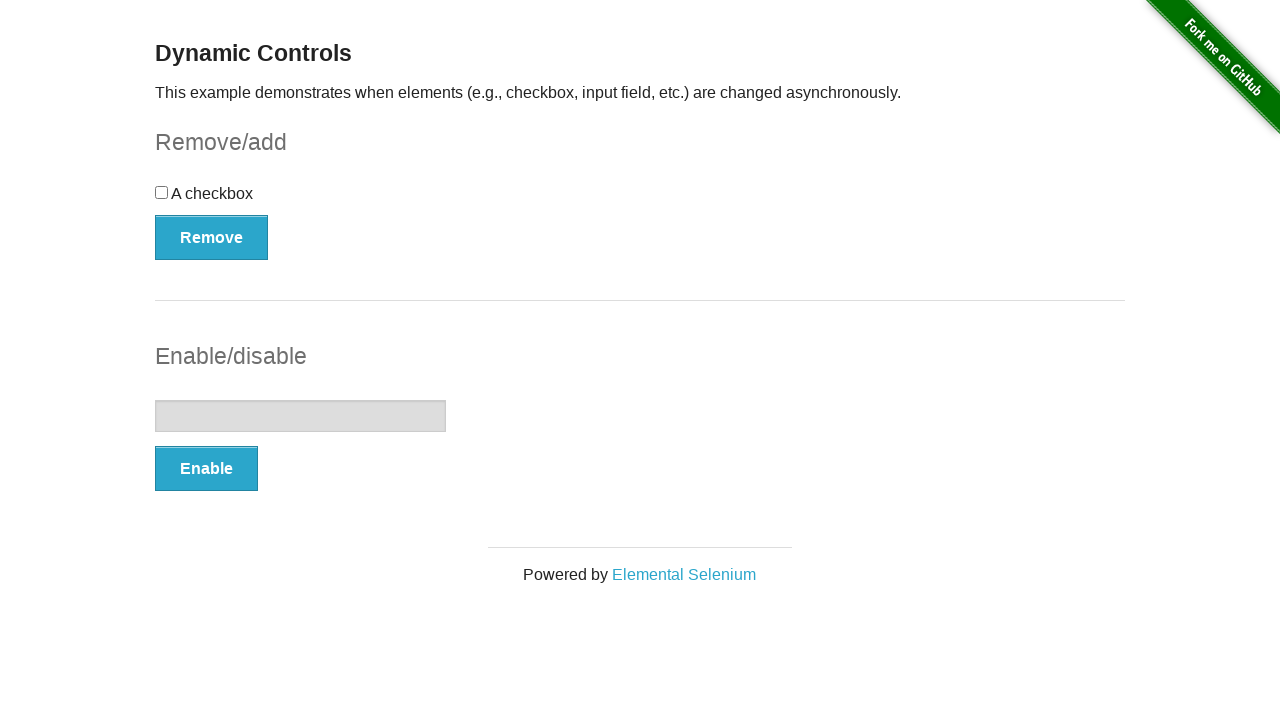

Checkbox was unchecked, clicked to check it at (162, 192) on #checkbox input
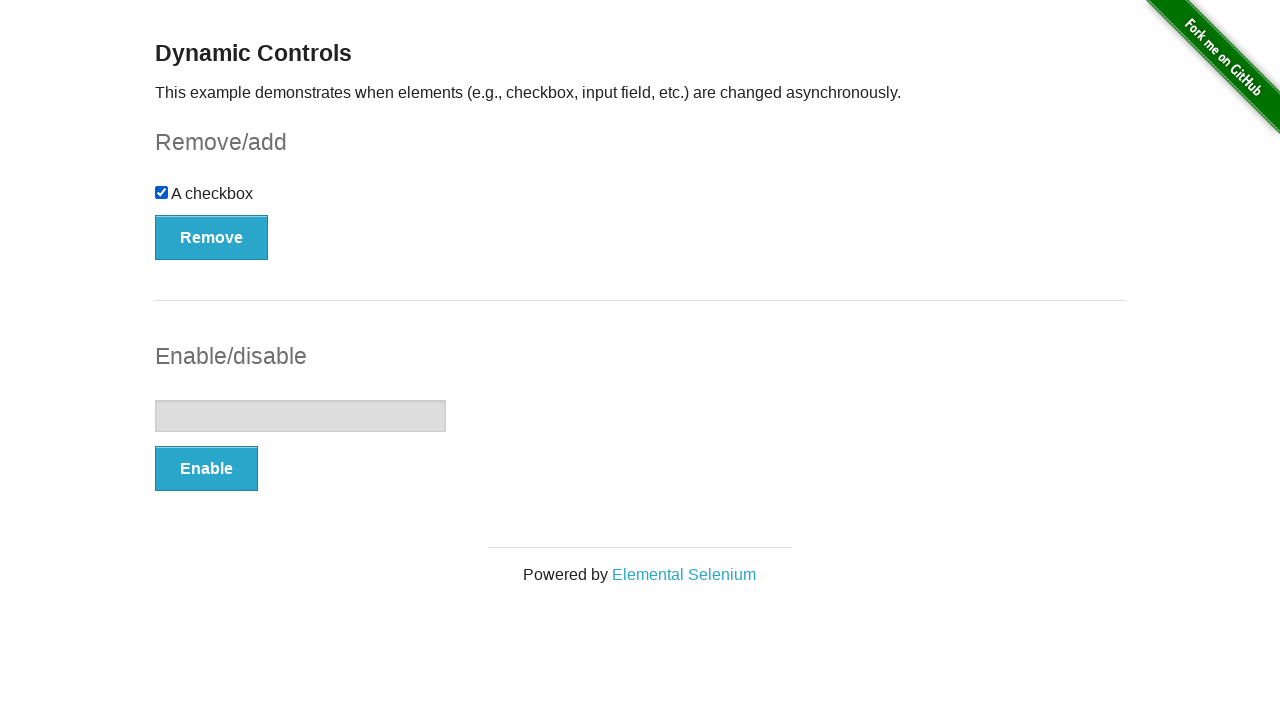

Clicked remove button to remove the checkbox at (212, 237) on #checkbox-example button
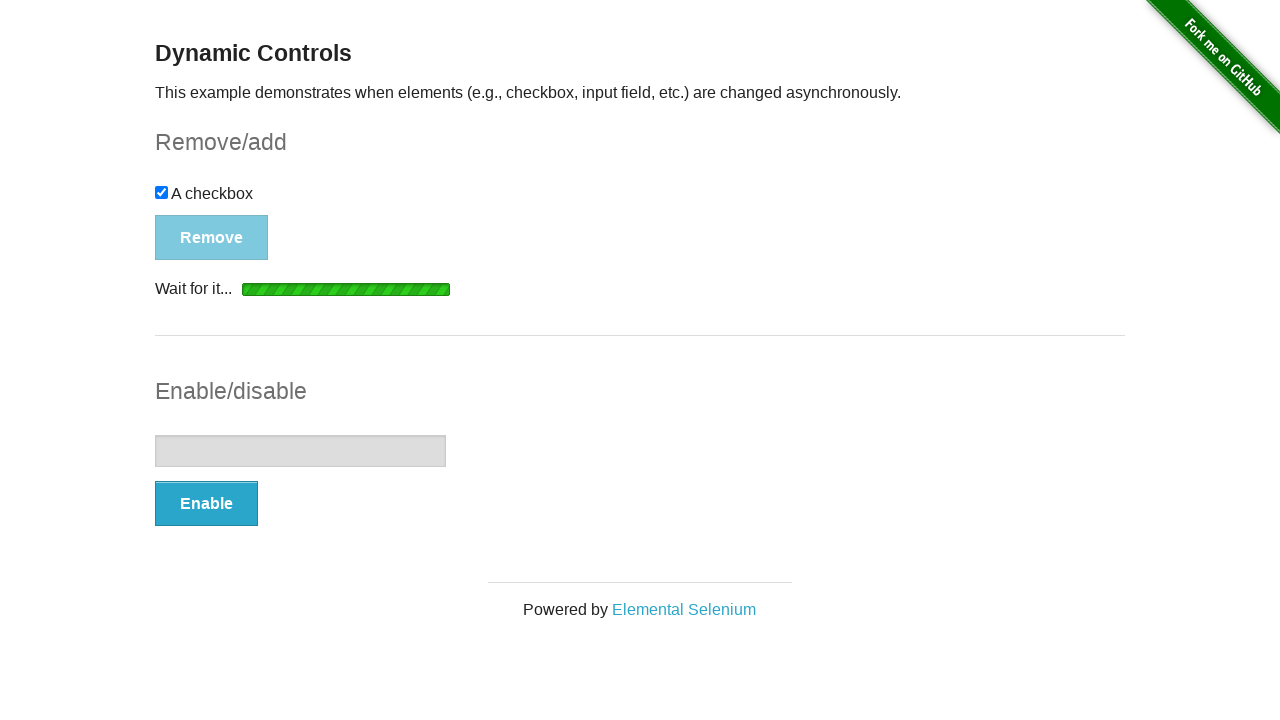

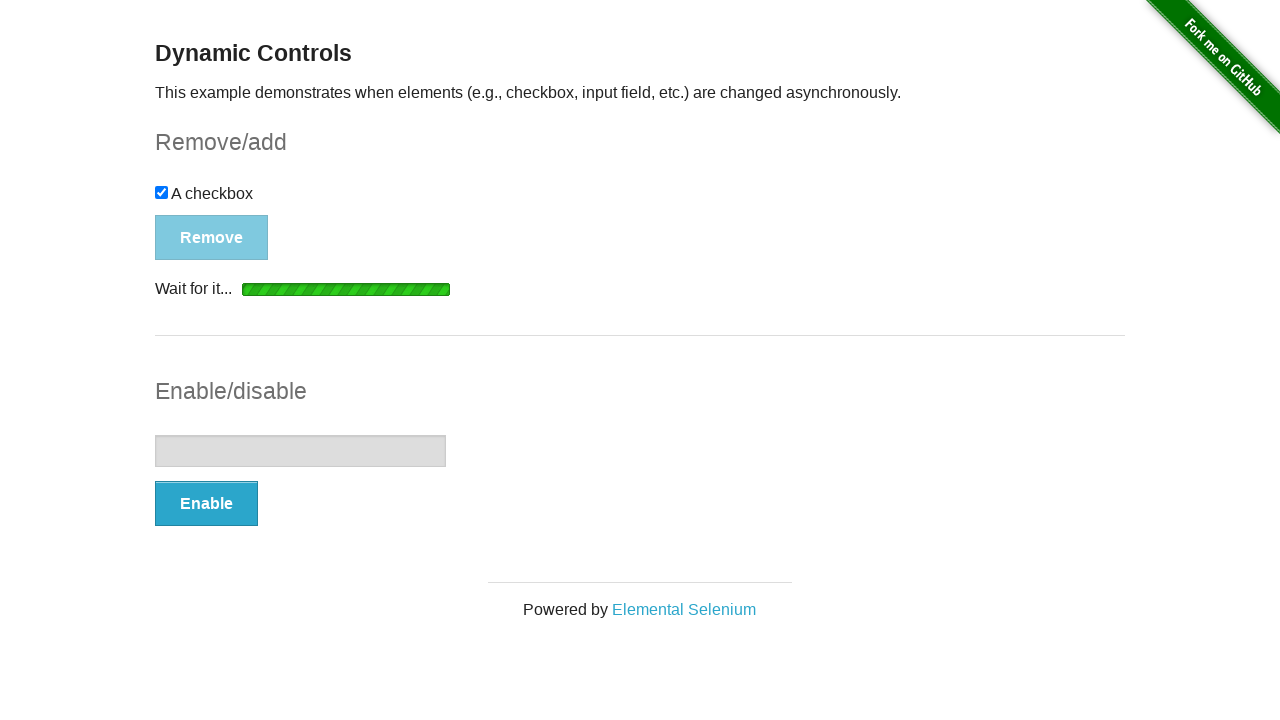